Tests searching for a non-existent product using the search functionality and verifies that a "No results" message is displayed.

Starting URL: http://www.advantageonlineshopping.com

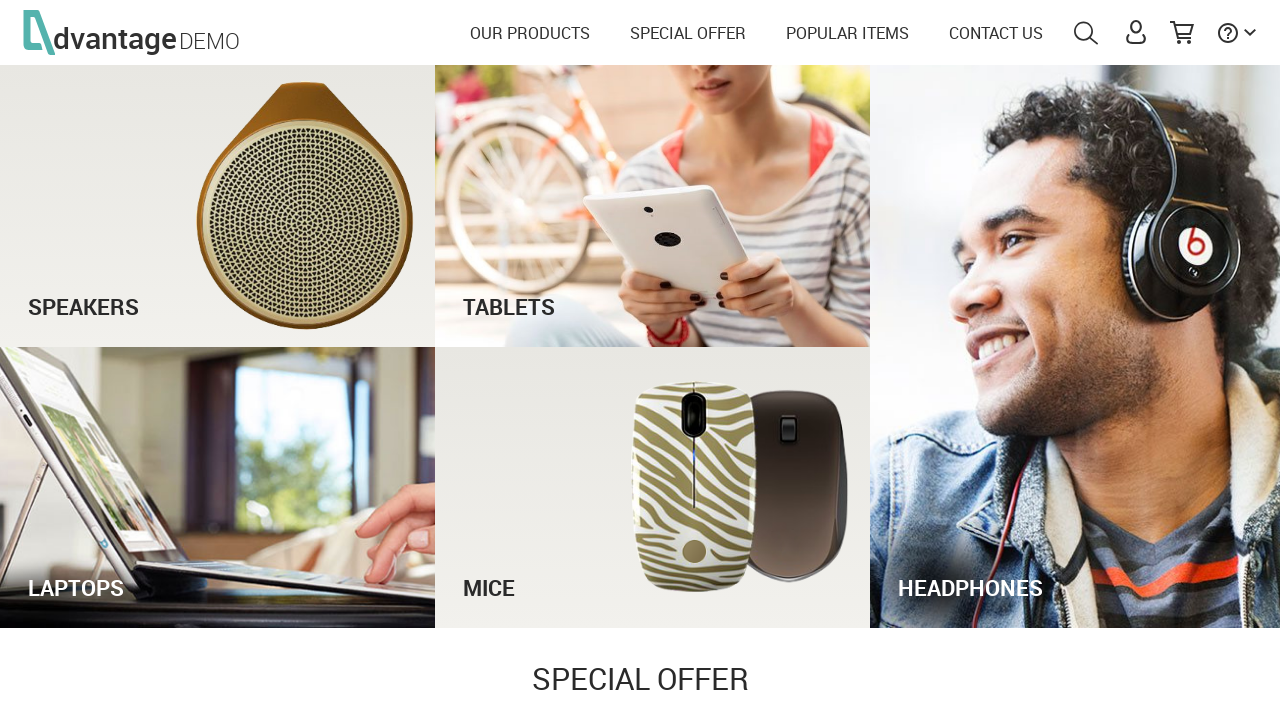

Clicked search icon to open search field at (1086, 33) on #menuSearch
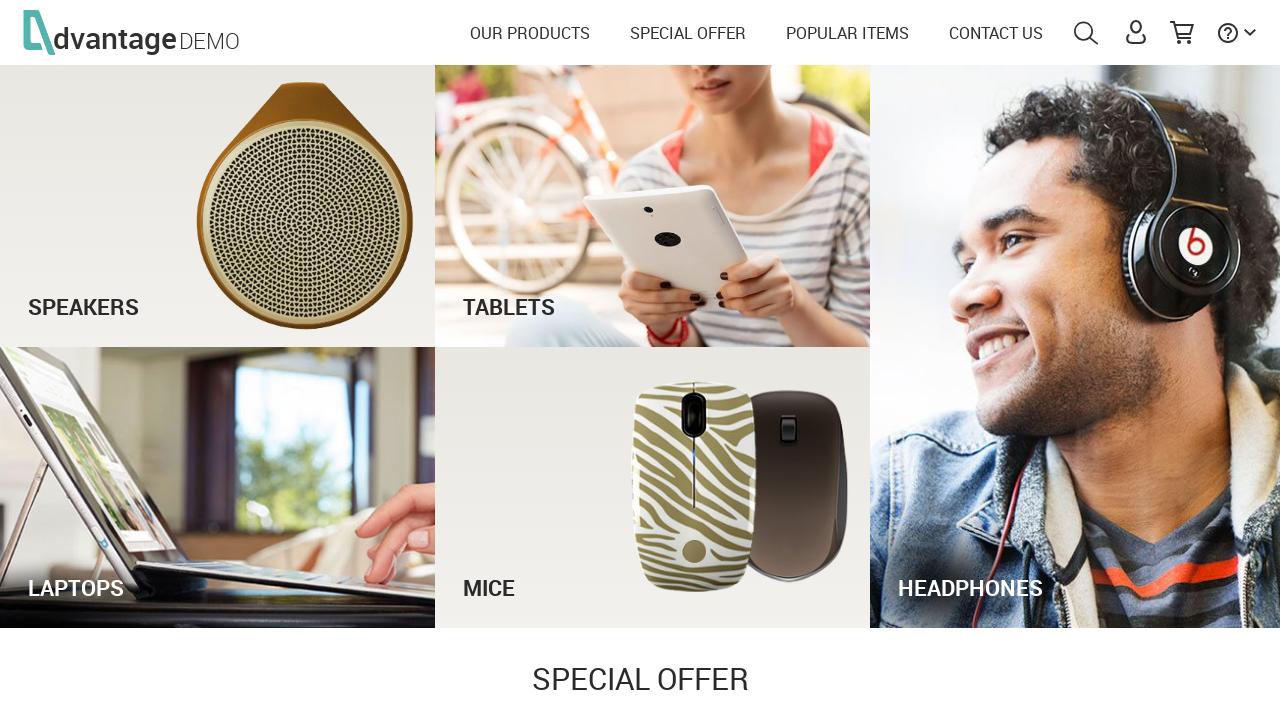

Filled search field with 'smartphones' on #autoComplete
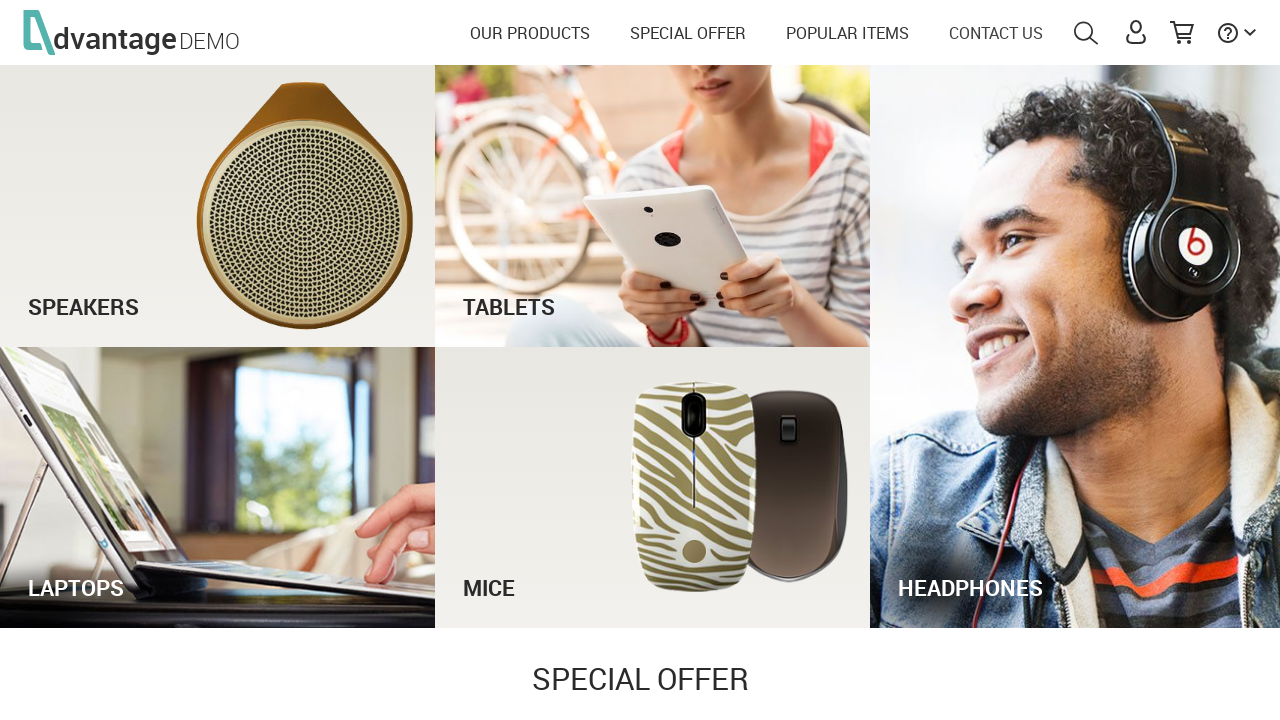

Pressed Enter to submit search query on #autoComplete
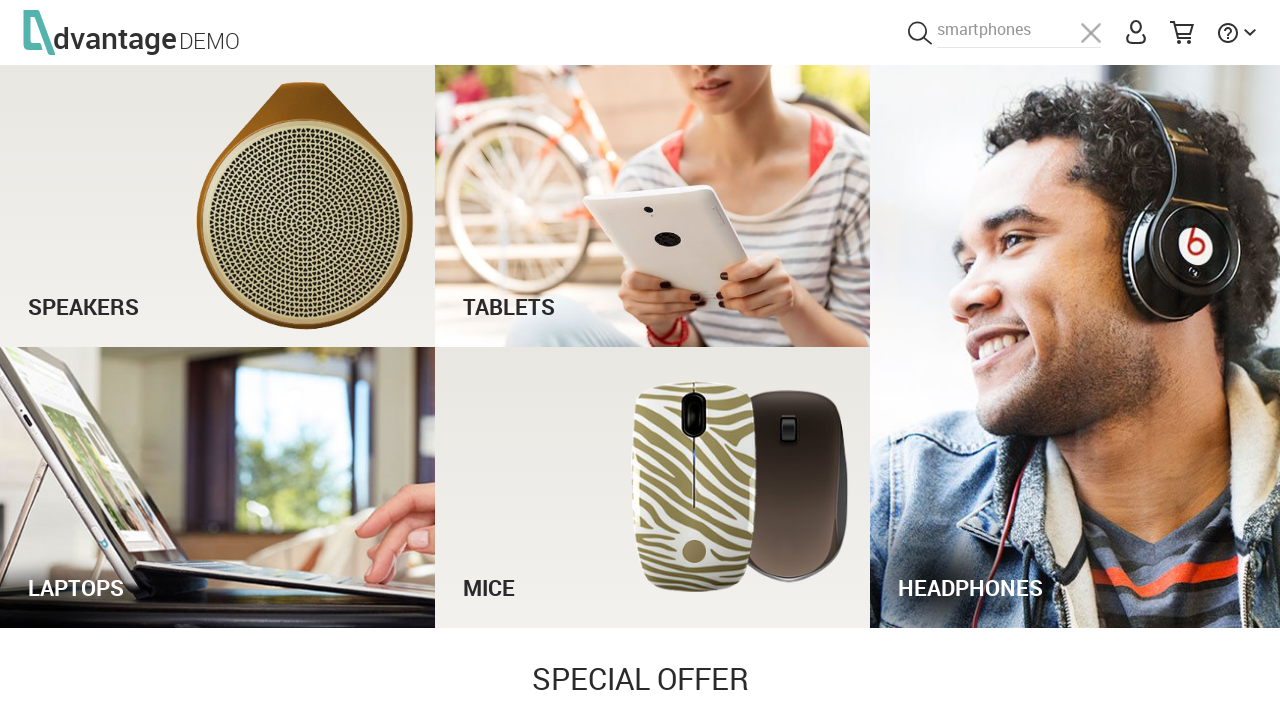

Waited for search results to load
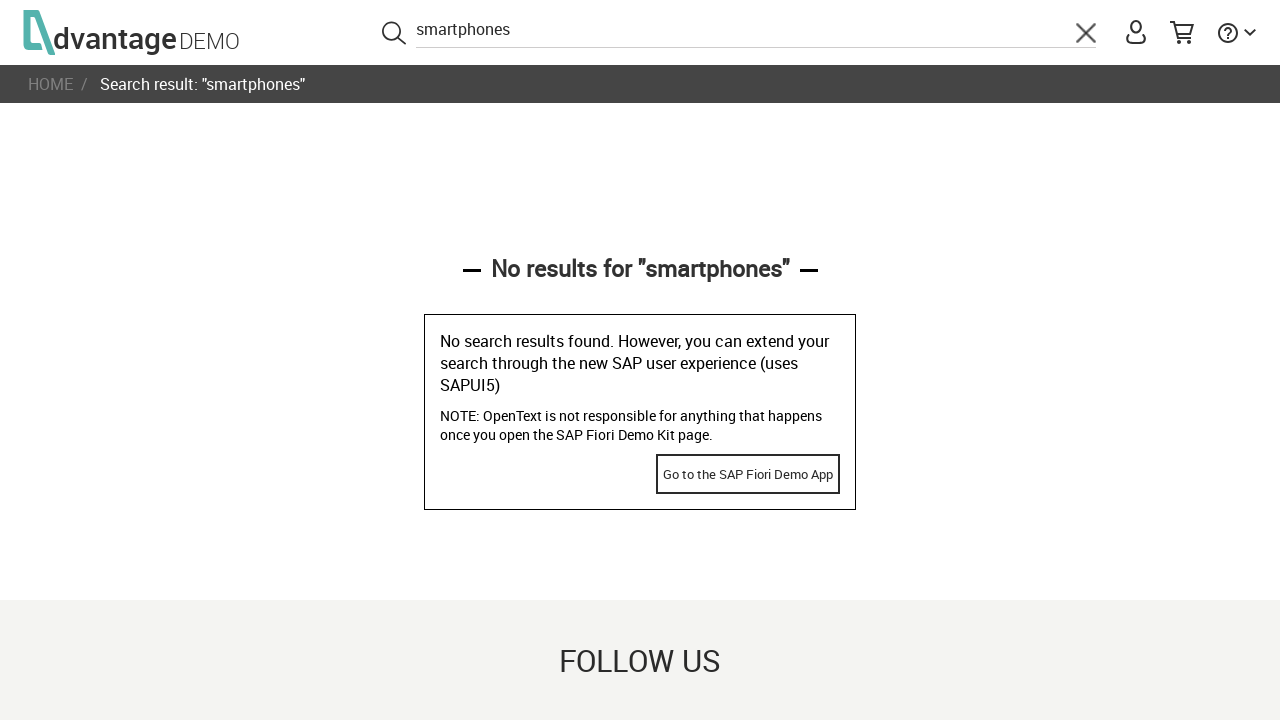

Verified 'No results for "smartphones"' message is displayed
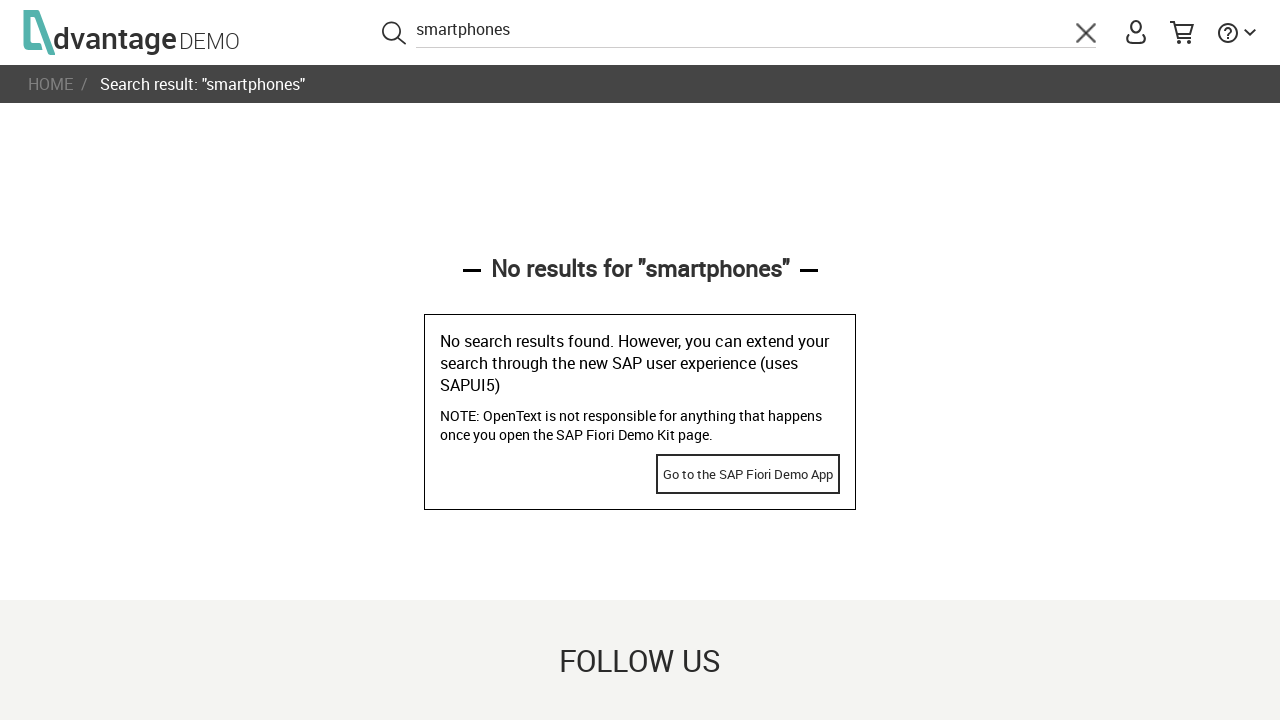

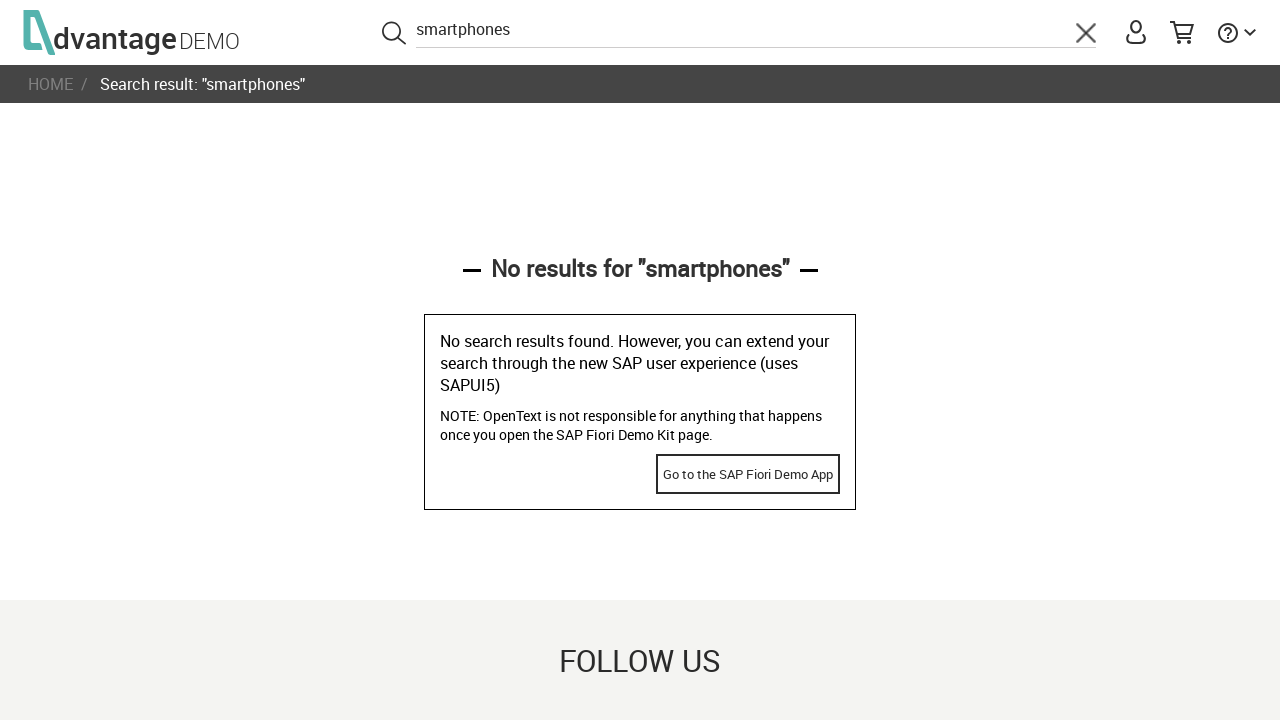